Tests that the ZIP code field rejects 5 special symbols and displays an error message

Starting URL: https://www.sharelane.com/cgi-bin/register.py

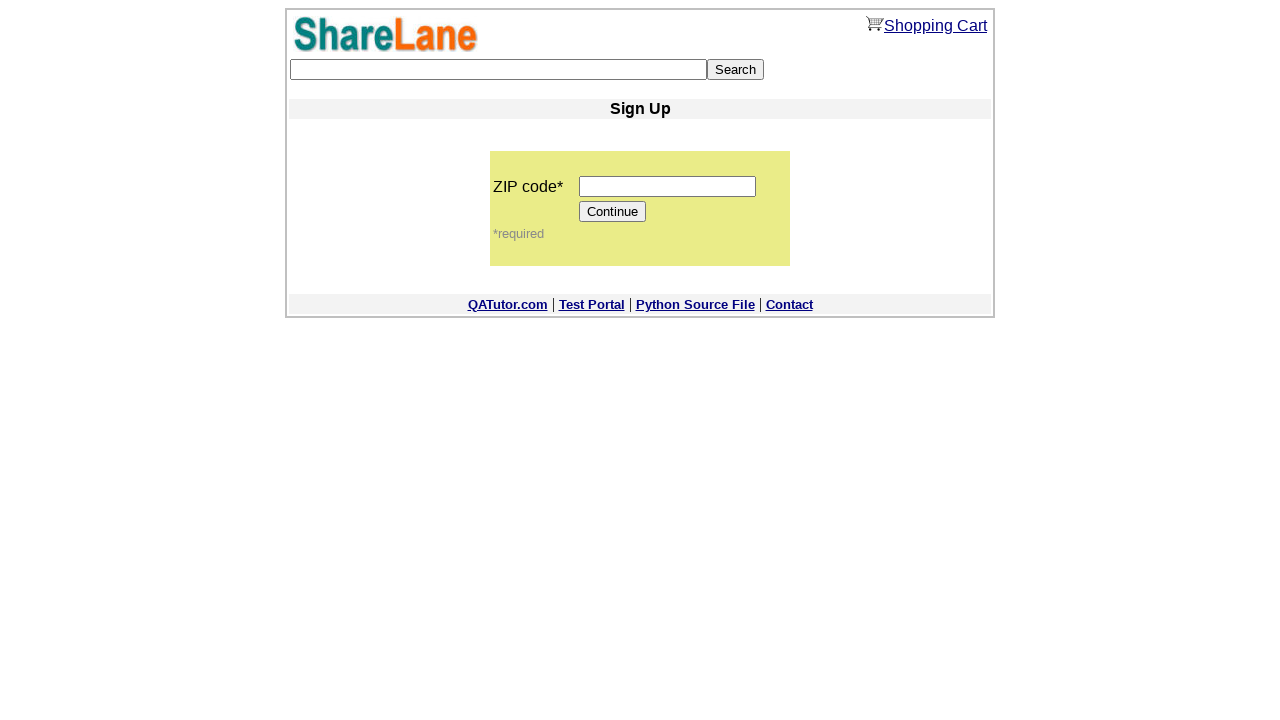

Filled ZIP code field with 5 special symbols (!@#$%) on input[name='zip_code']
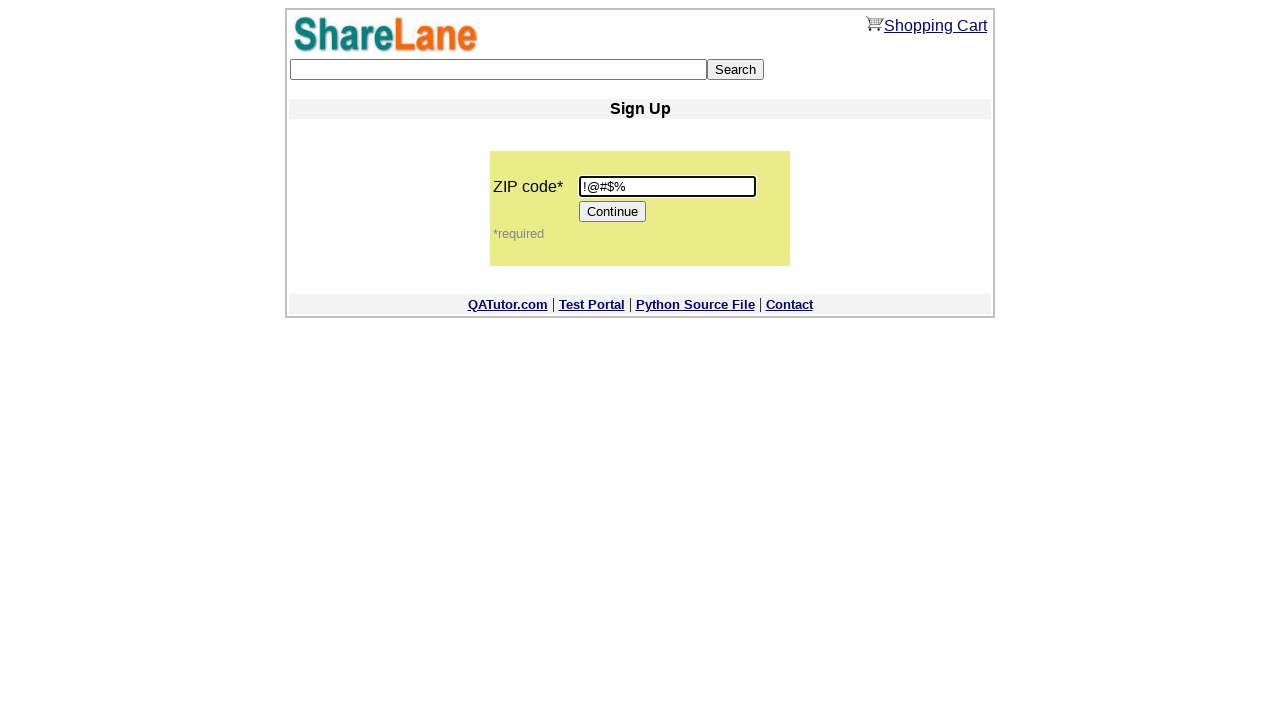

Clicked Continue button to attempt form submission at (613, 212) on [value='Continue']
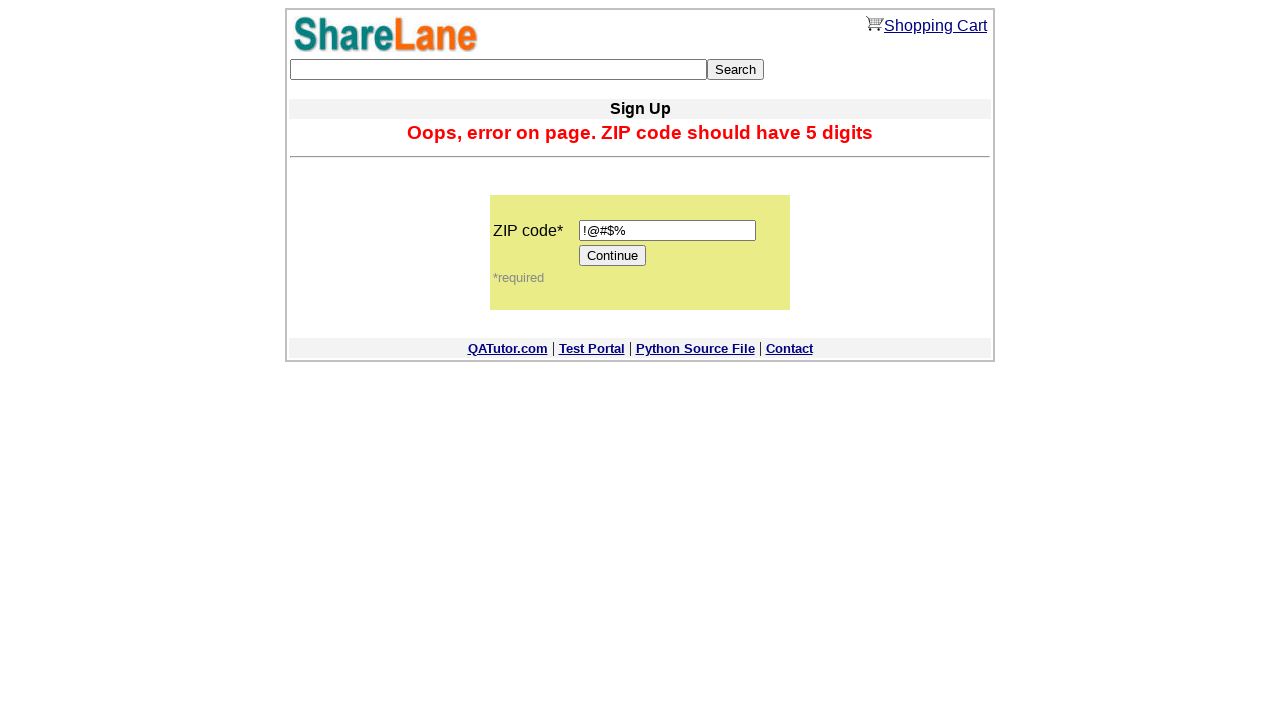

Error message appeared, confirming ZIP code field rejected 5 special symbols
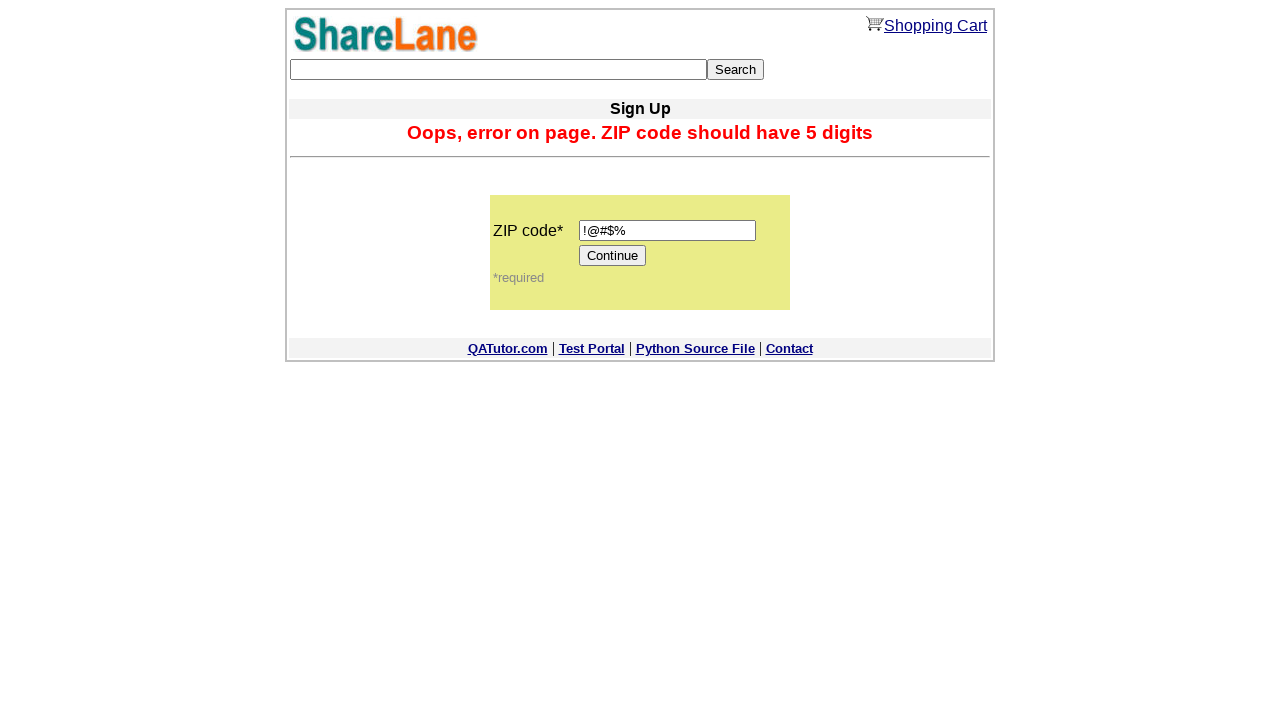

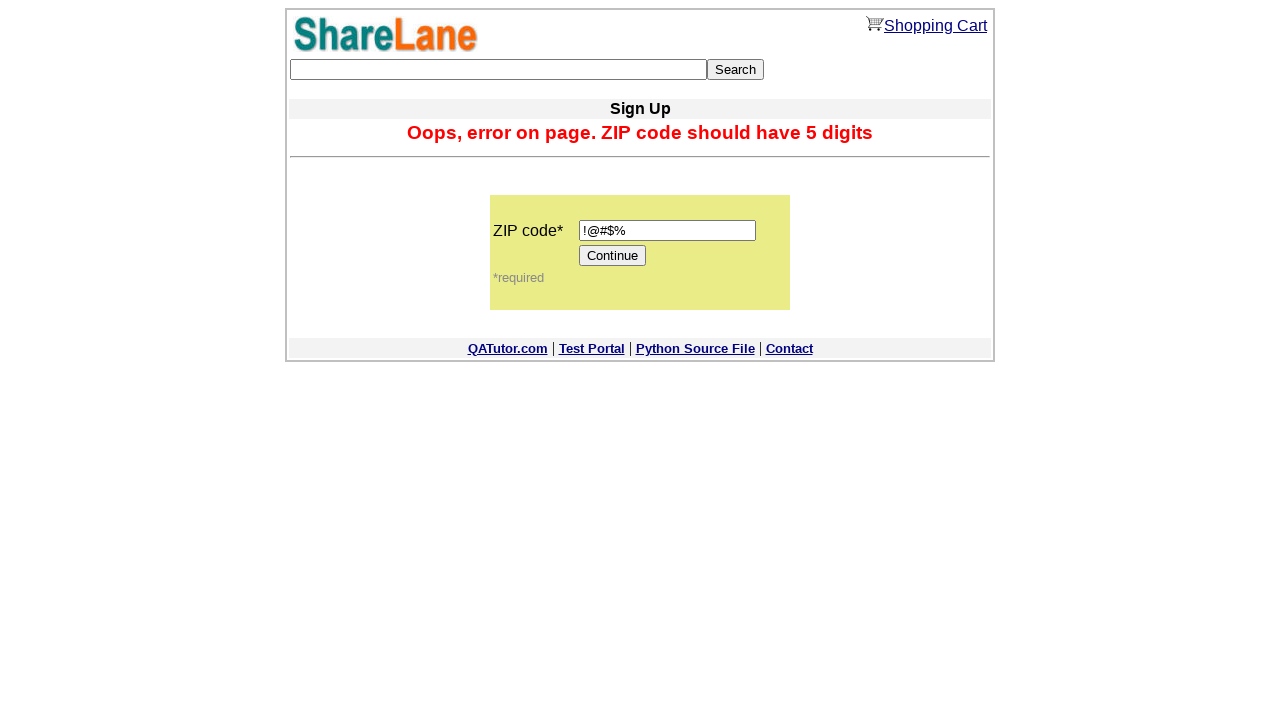